Tests a price range slider by dragging both minimum and maximum slider handles to adjust the price range

Starting URL: https://www.jqueryscript.net/demo/Price-Range-Slider-jQuery-UI/

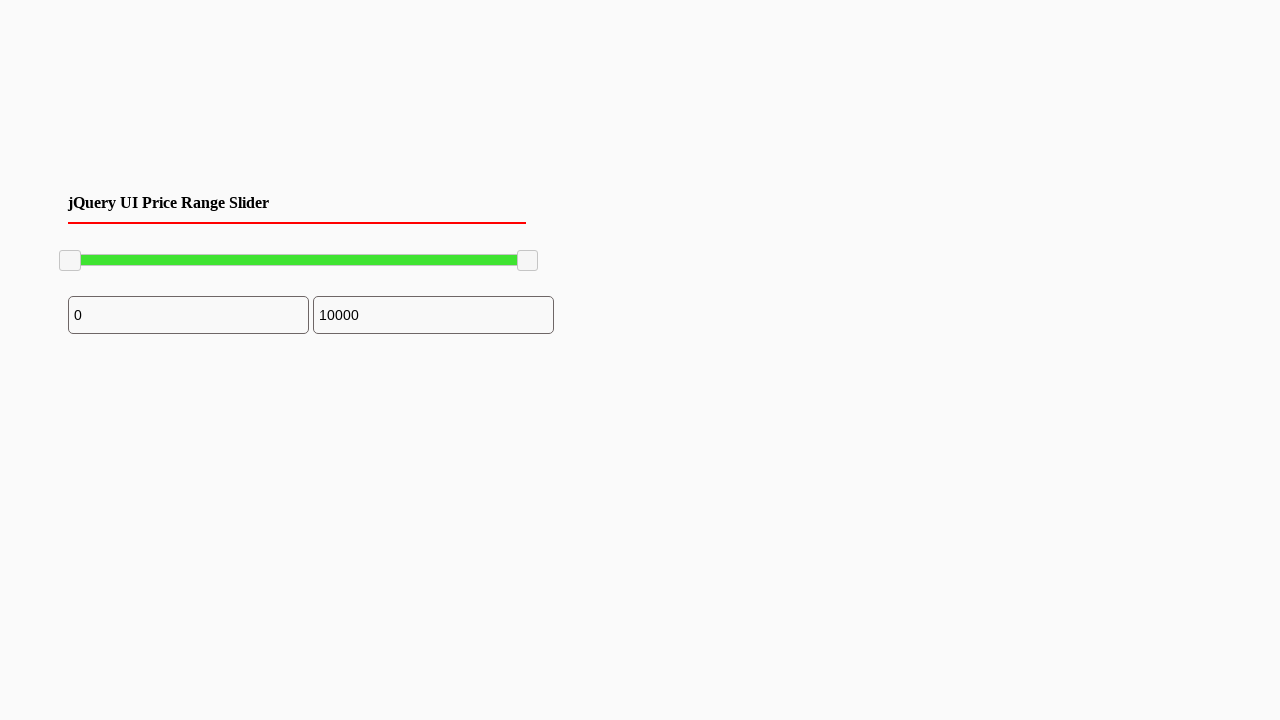

Located minimum price slider handle
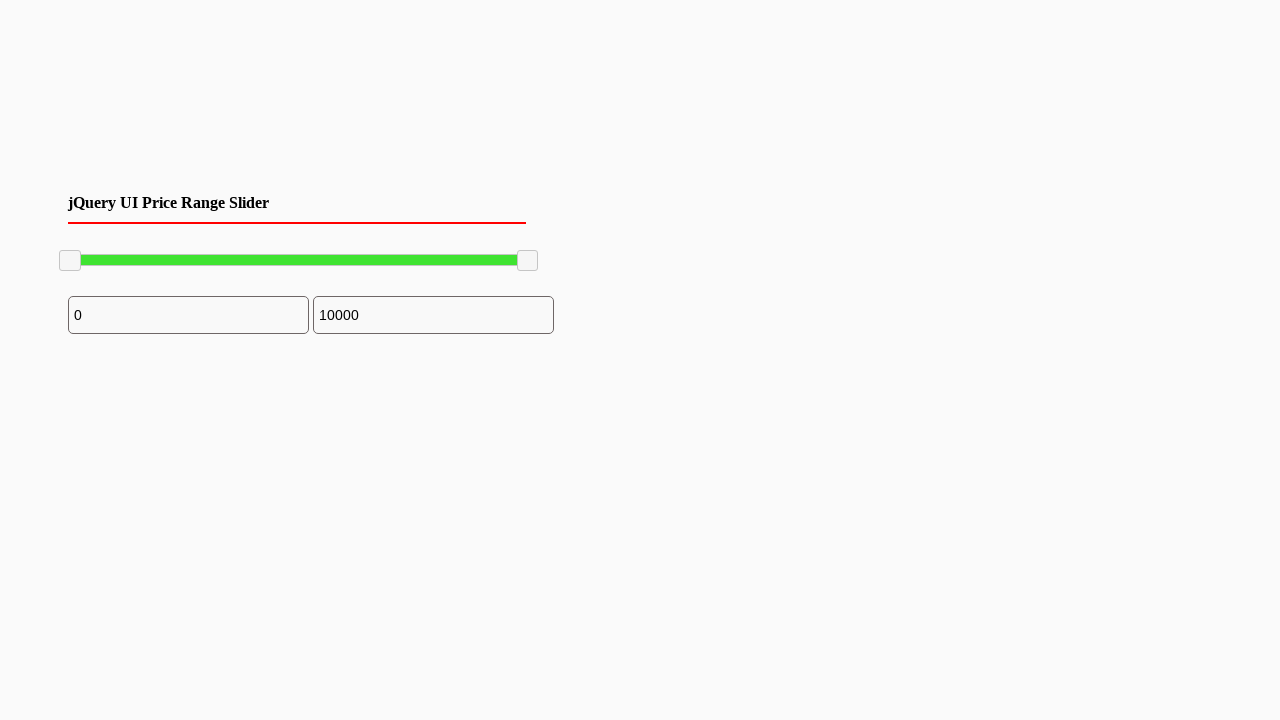

Got bounding box of minimum slider handle
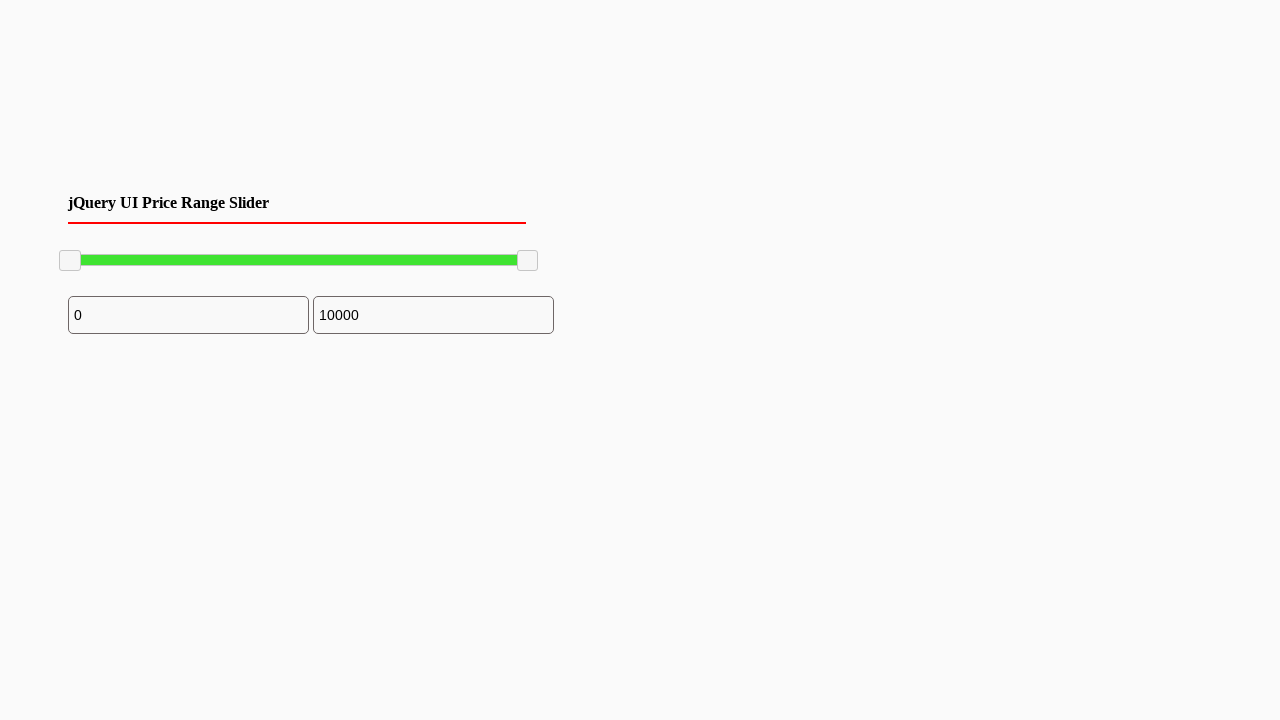

Moved mouse to minimum slider handle center at (70, 261)
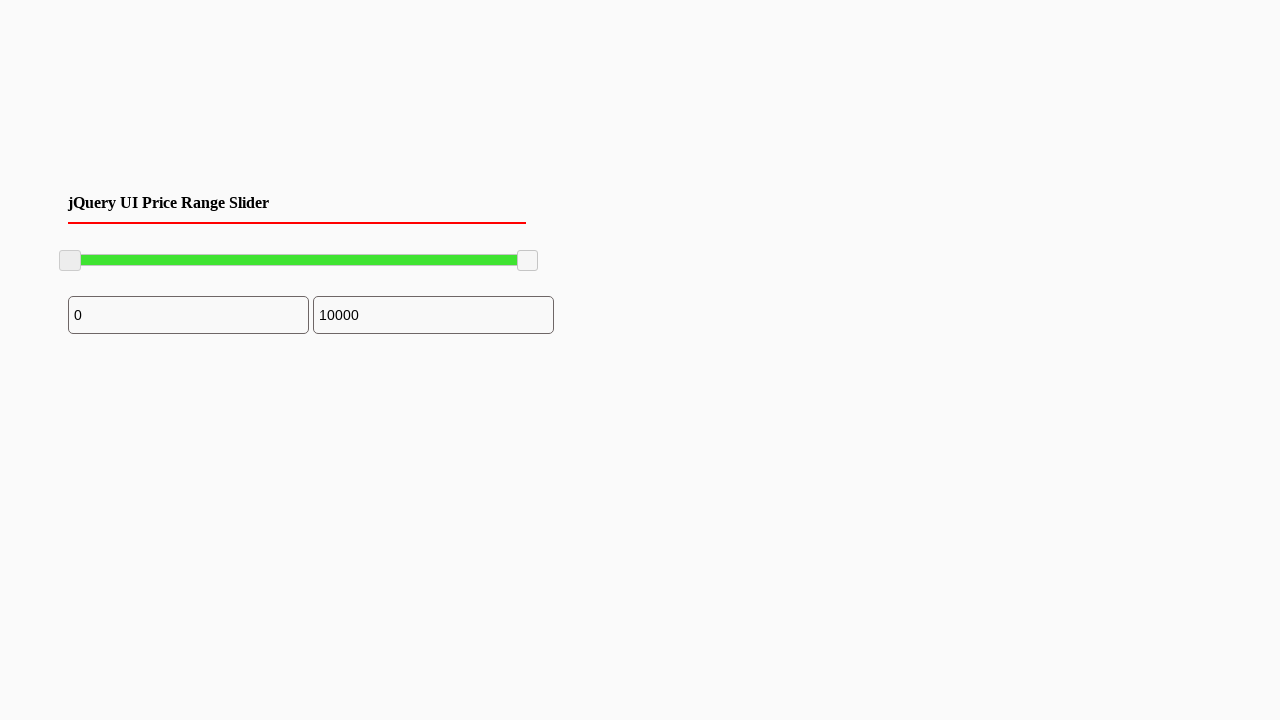

Pressed mouse button down on minimum slider at (70, 261)
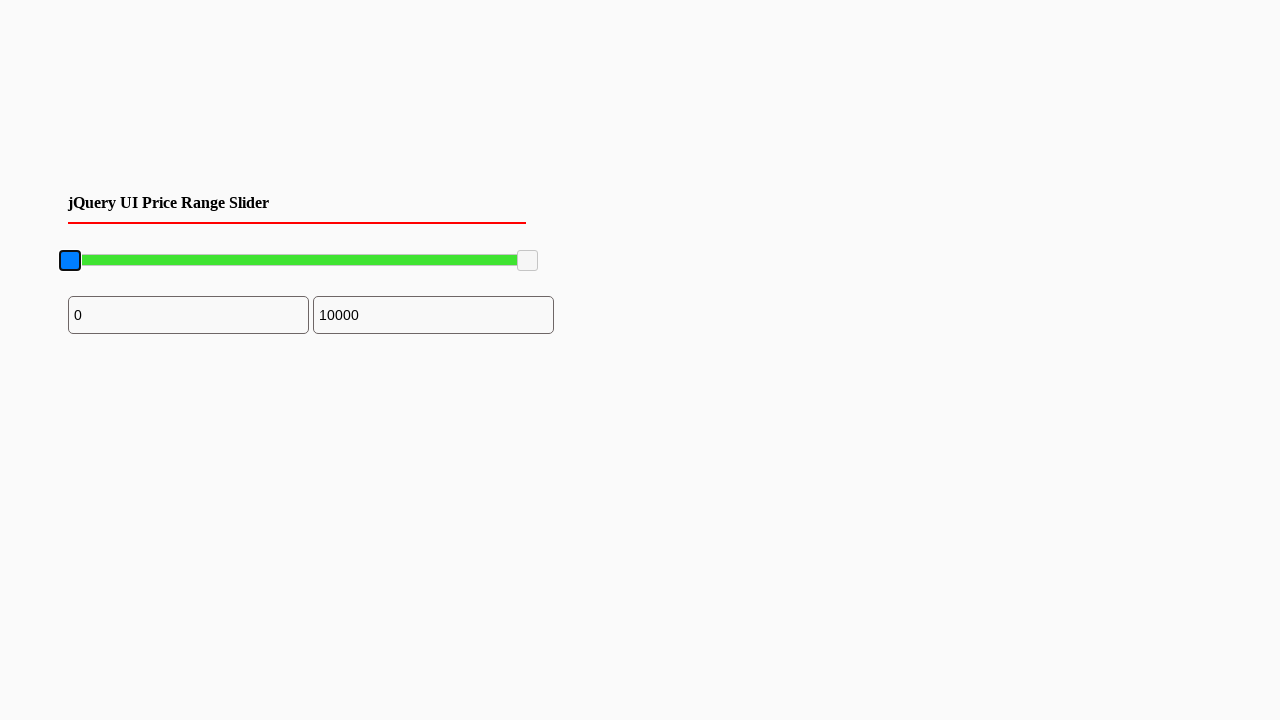

Dragged minimum slider 100 pixels to the right at (170, 261)
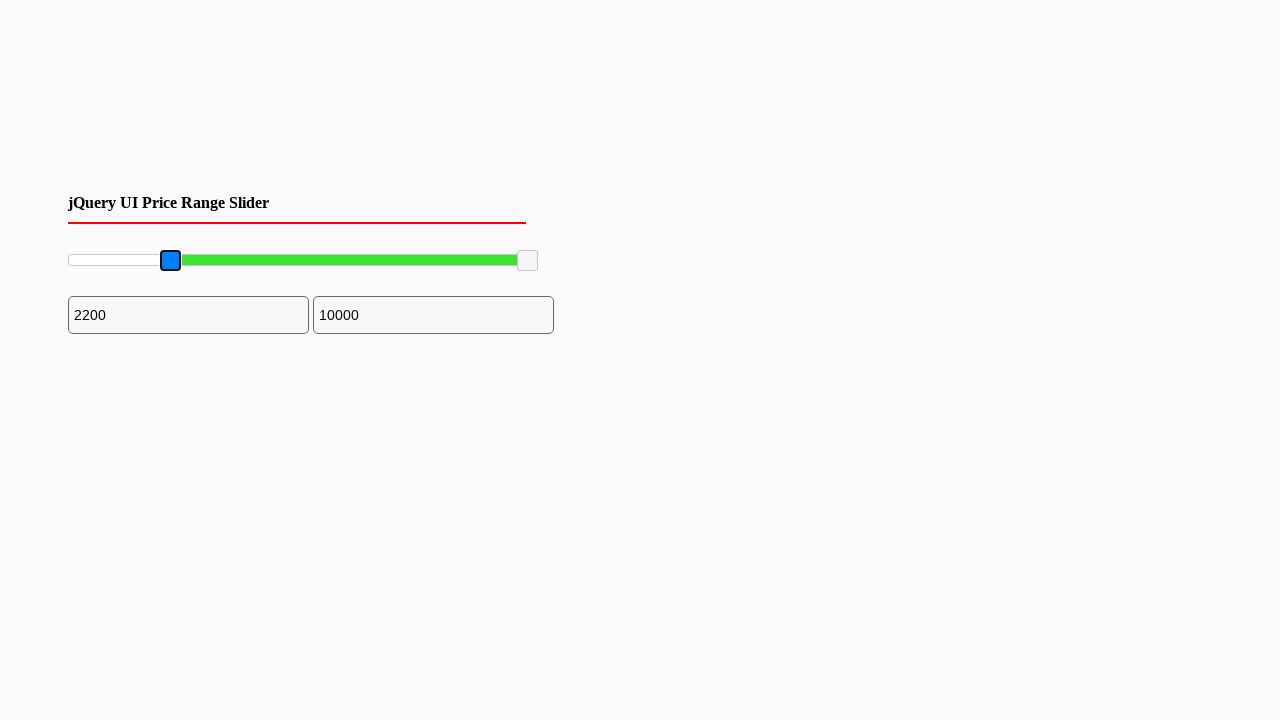

Released mouse button to complete minimum slider drag at (170, 261)
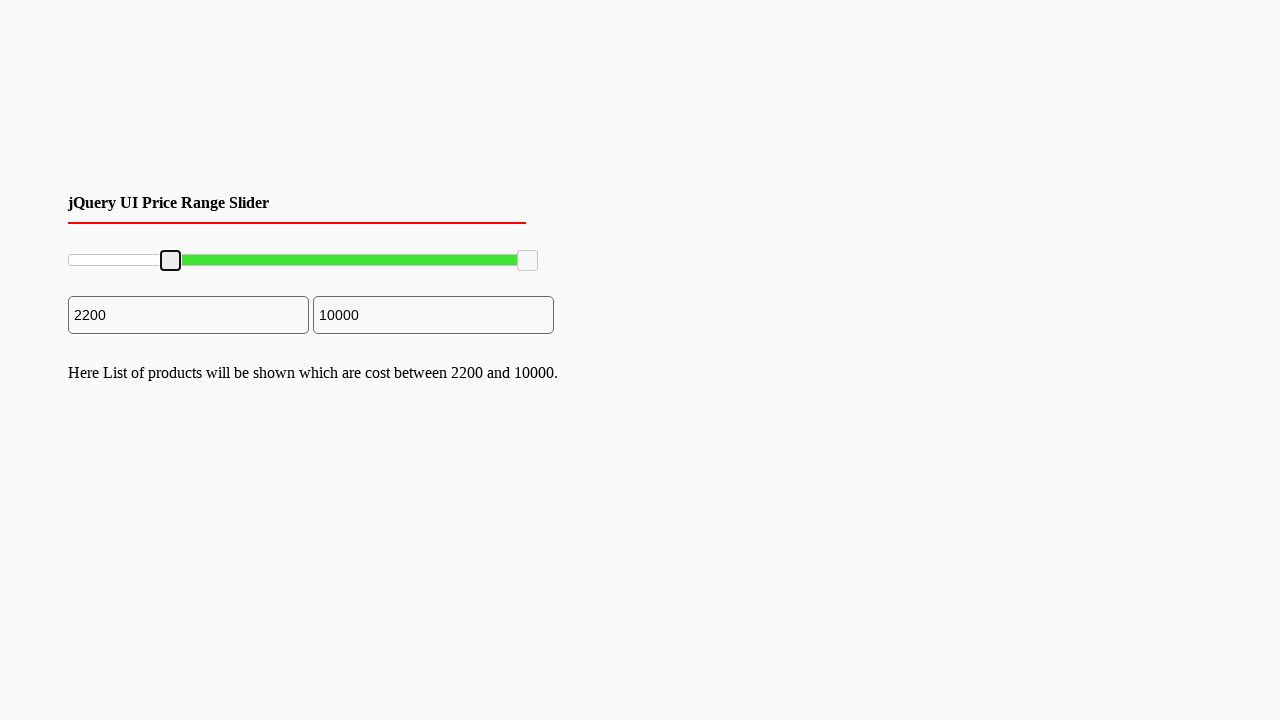

Located maximum price slider handle
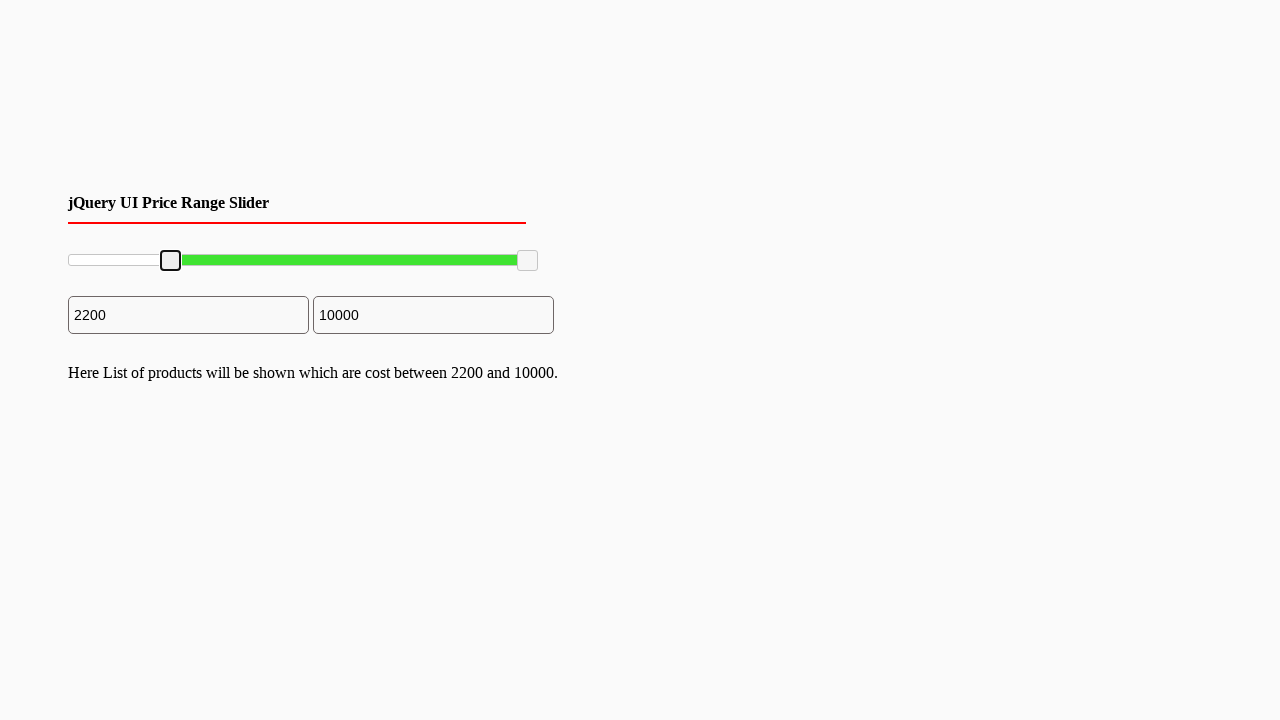

Got bounding box of maximum slider handle
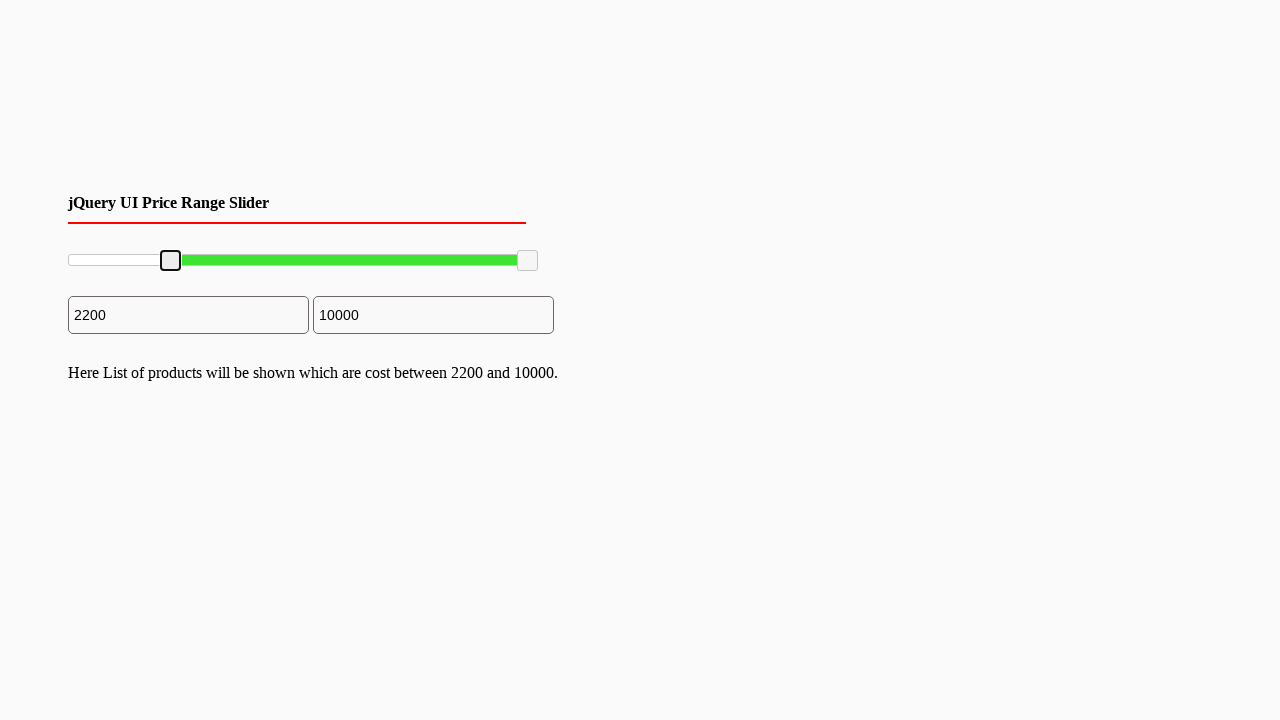

Moved mouse to maximum slider handle center at (528, 261)
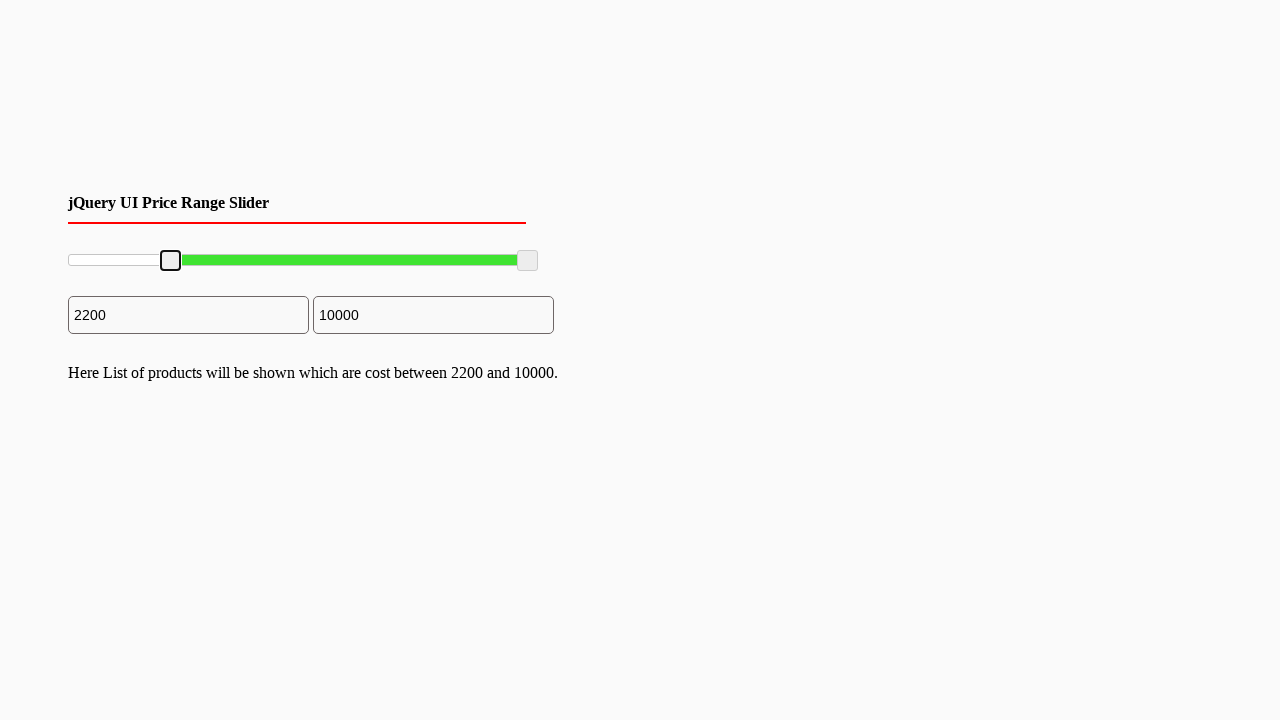

Pressed mouse button down on maximum slider at (528, 261)
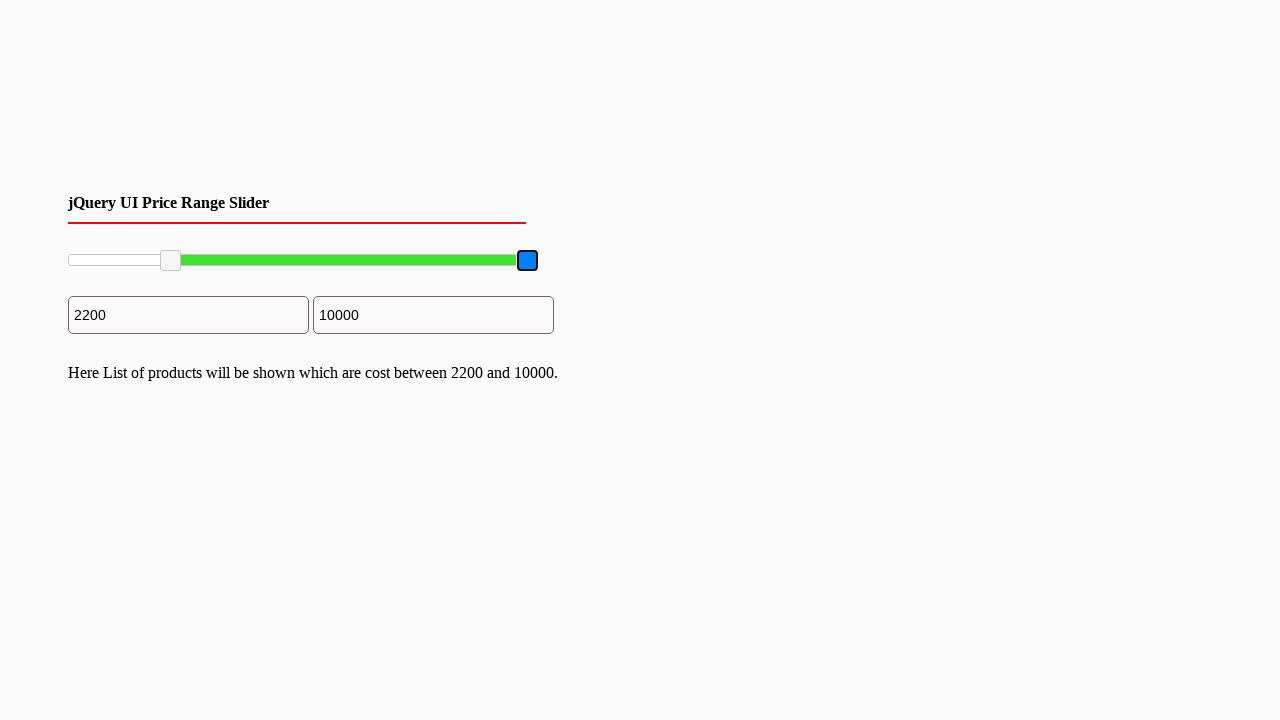

Dragged maximum slider 100 pixels to the left at (428, 261)
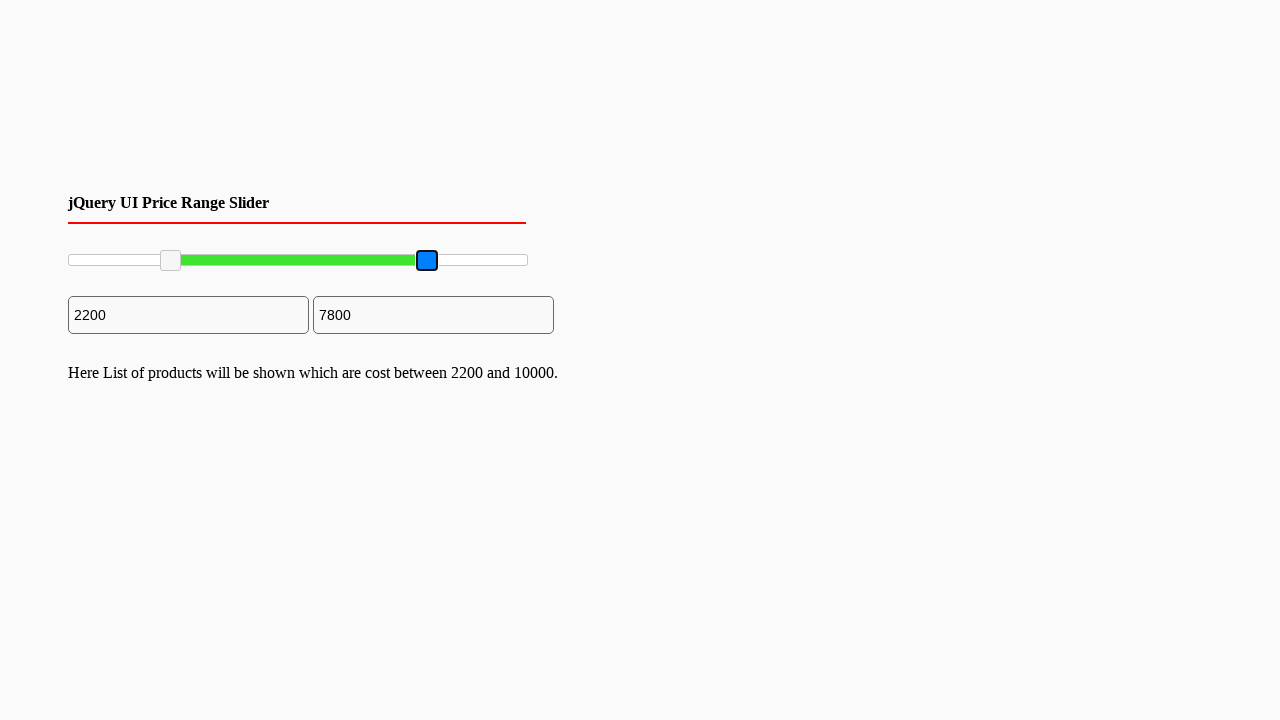

Released mouse button to complete maximum slider drag at (428, 261)
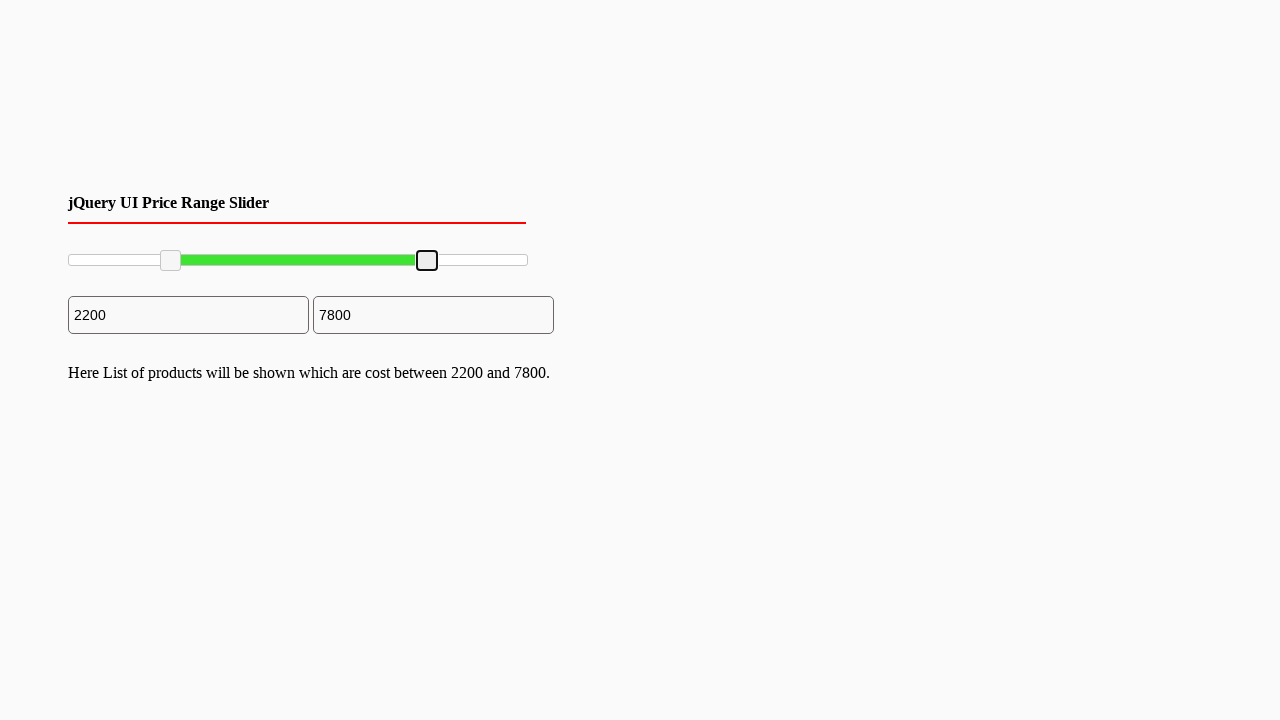

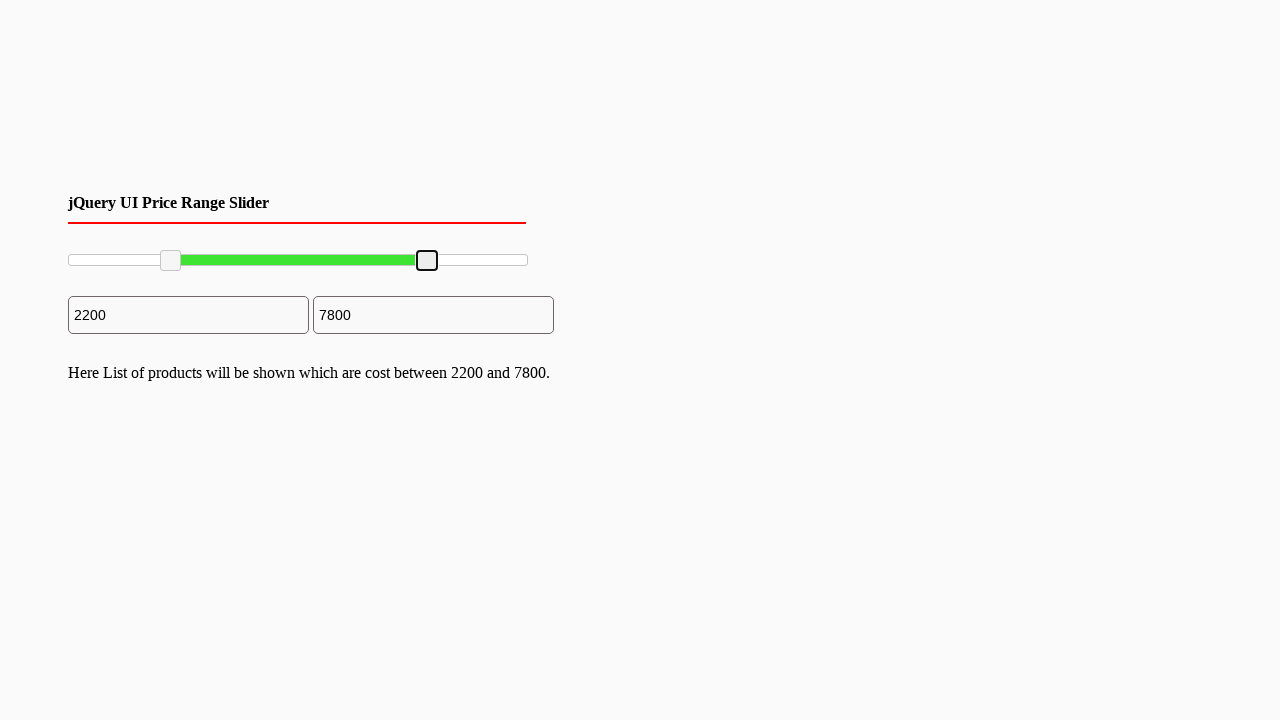